Tests dropdown selection functionality by selecting different month values from a dropdown menu

Starting URL: https://selenium08.blogspot.com/2019/11/dropdown.html

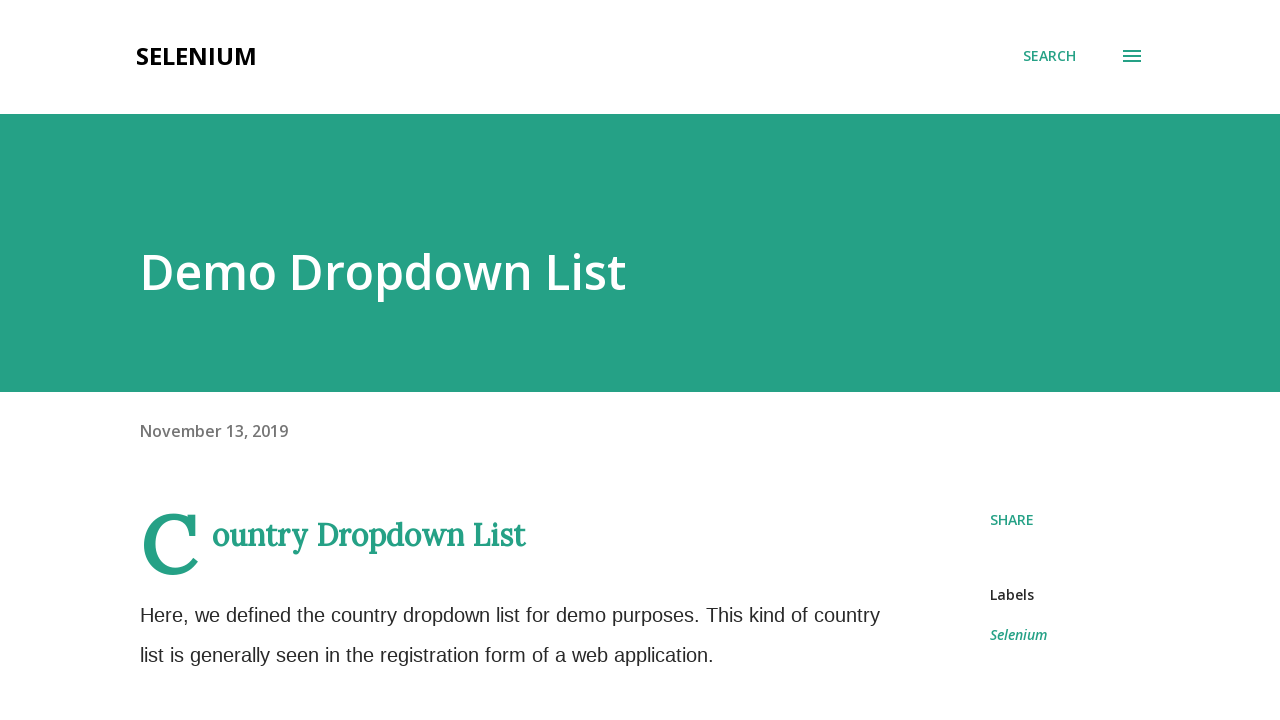

Clicked on July option in the Month dropdown at (194, 360) on select[name='Month'] option >> internal:has-text="July"i
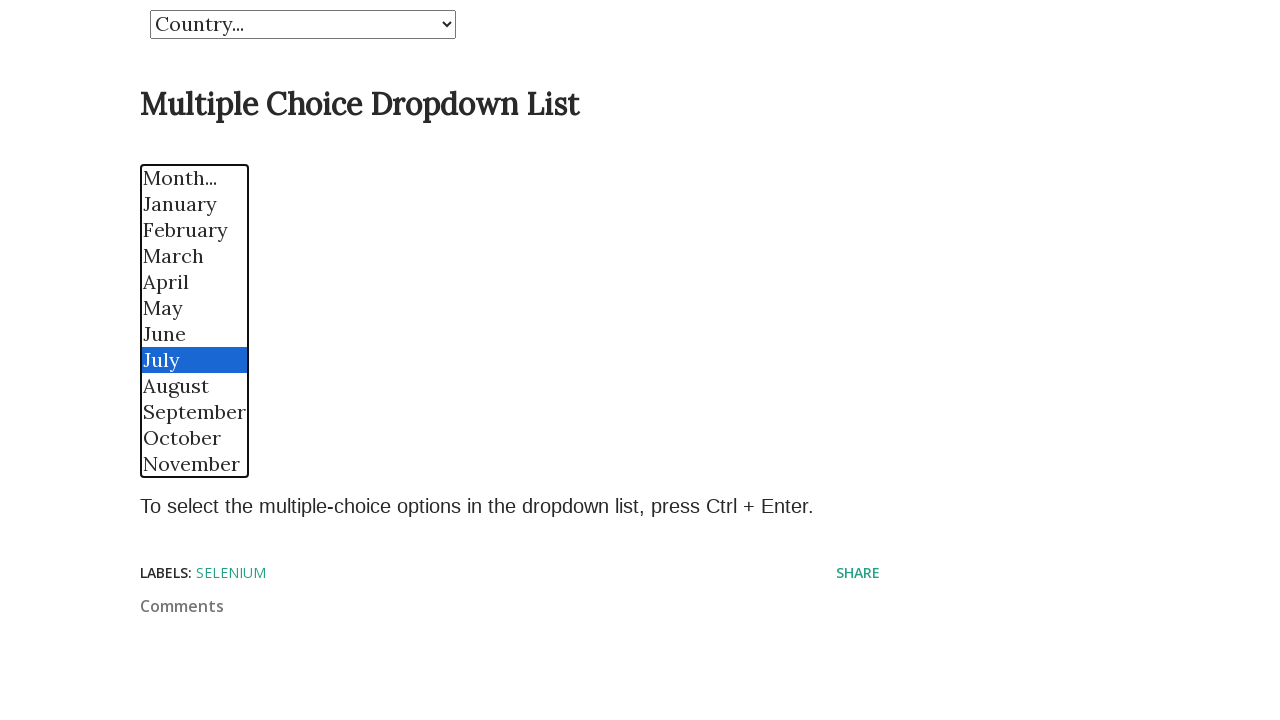

Selected April from the Month dropdown on select[name='Month']
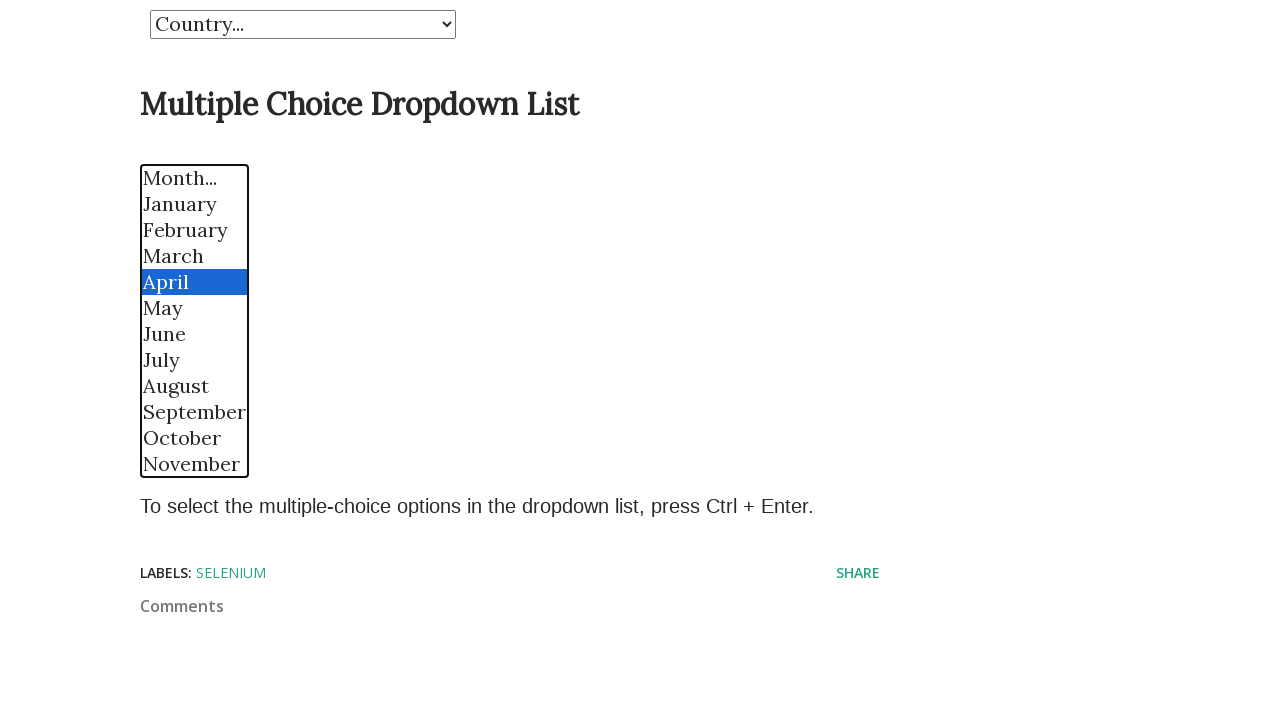

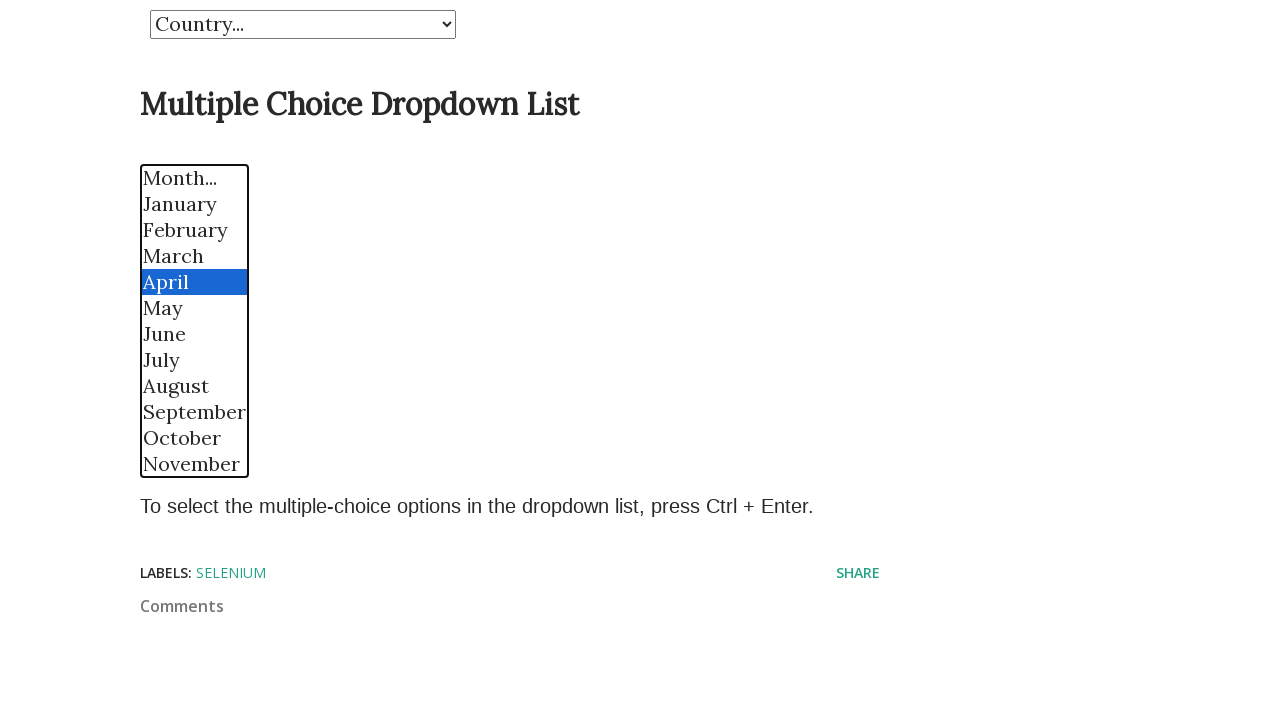